Tests mouse wheel scrolling functionality by scrolling to an iframe element that is initially out of view on a Selenium test page

Starting URL: https://www.selenium.dev/selenium/web/scrolling_tests/frame_with_nested_scrolling_frame_out_of_view.html

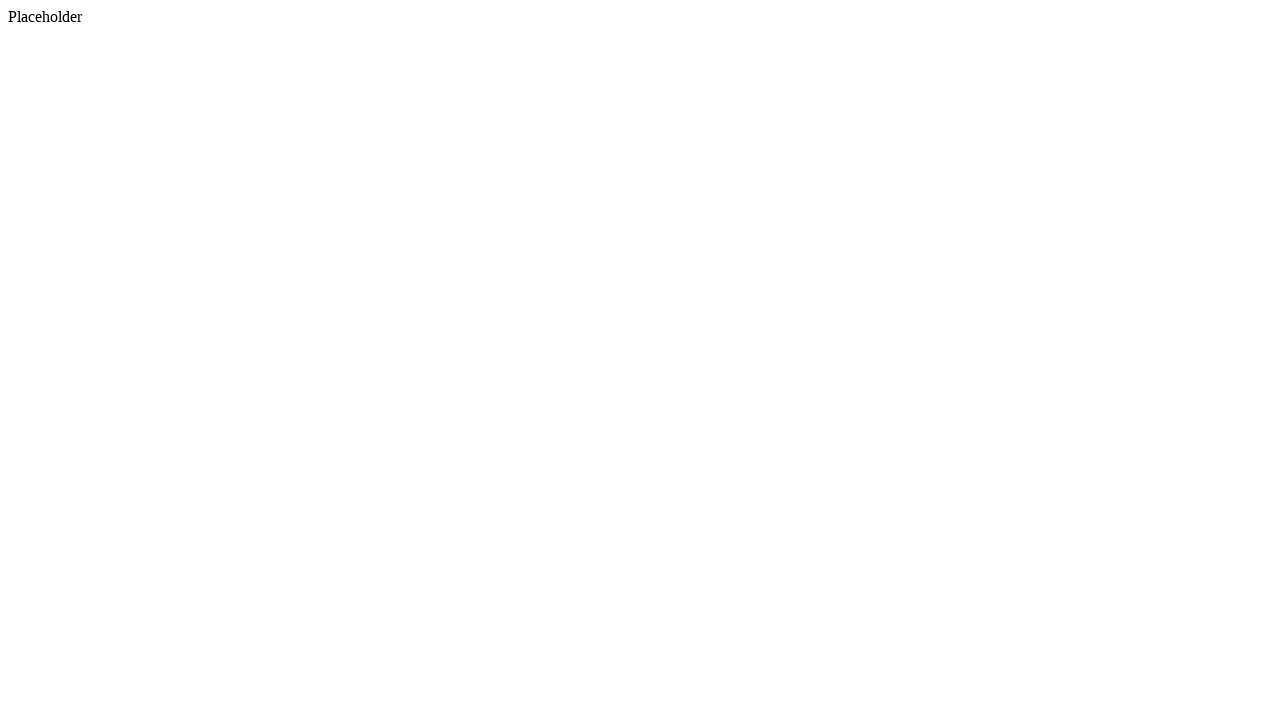

Waited 2 seconds for page to load
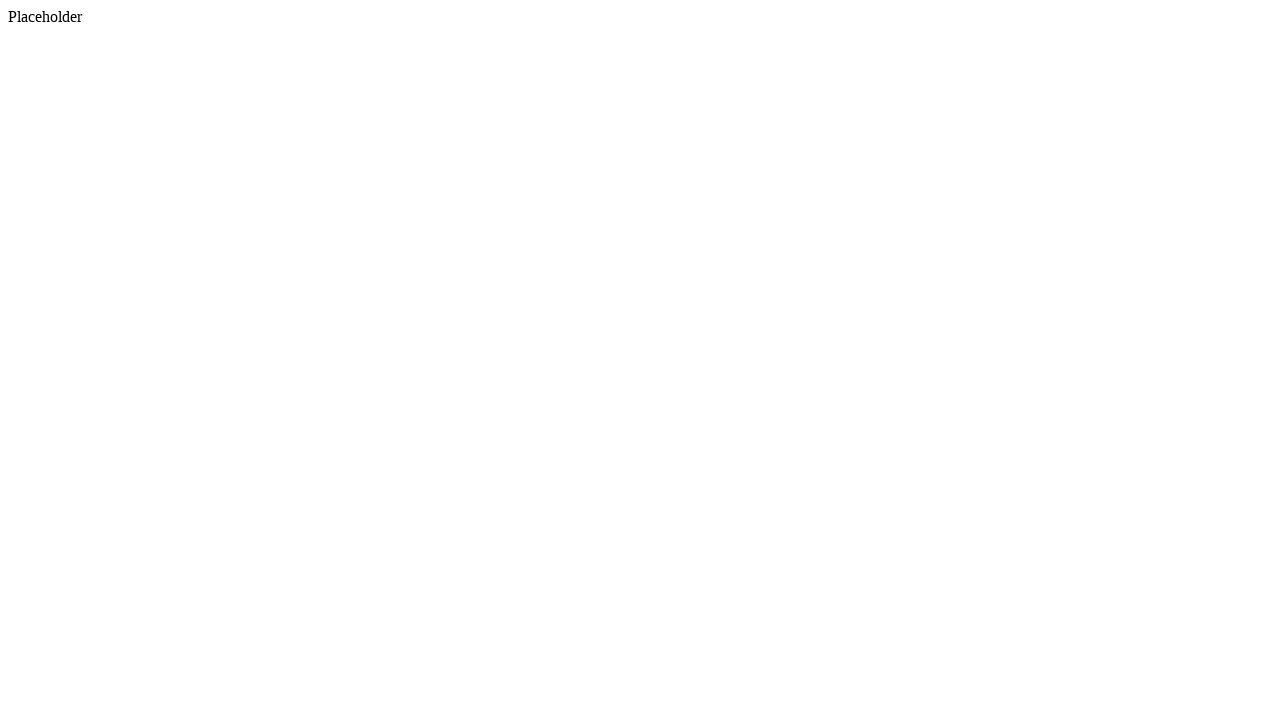

Located iframe element with name 'nested_scrolling_frame'
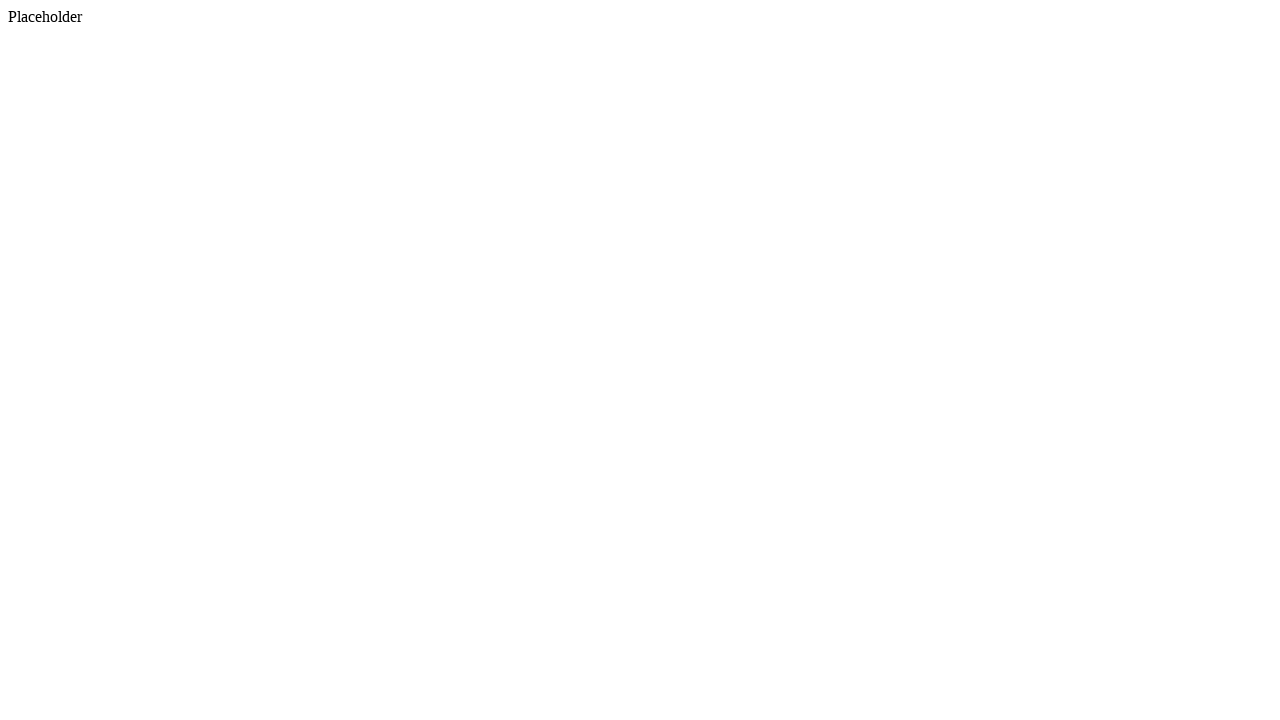

Scrolled to iframe element that was initially out of view using mouse wheel scrolling
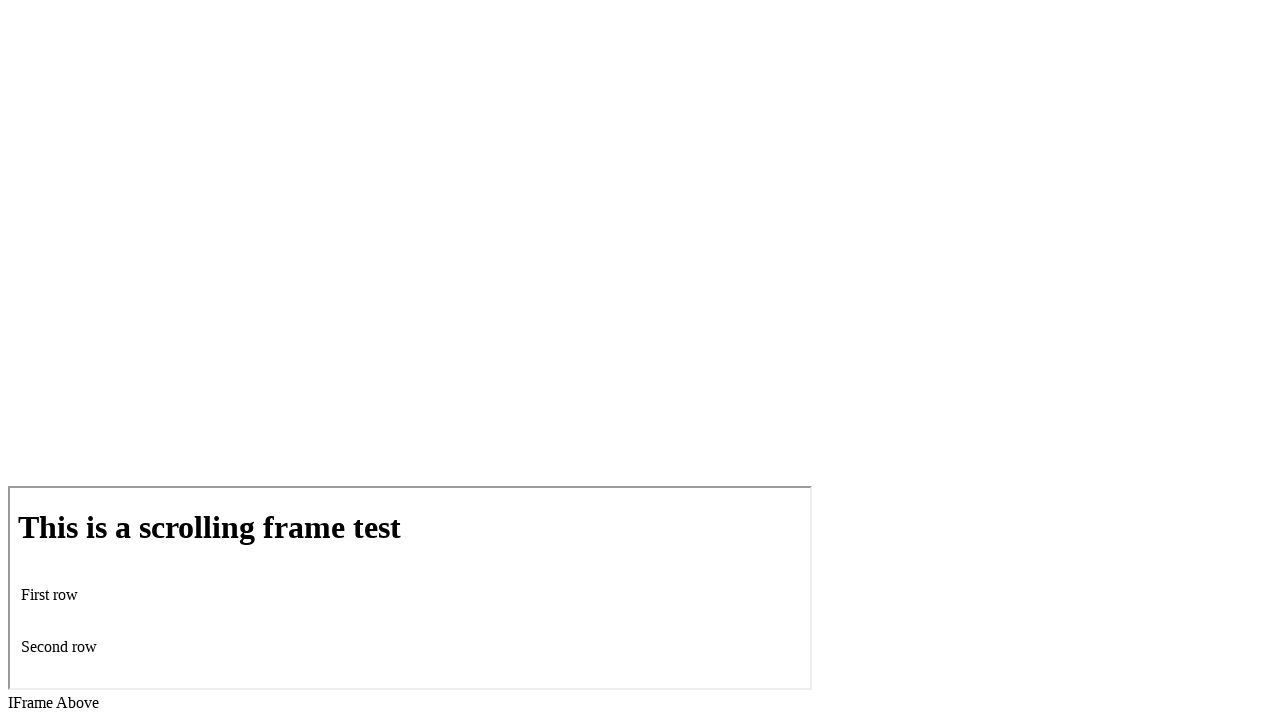

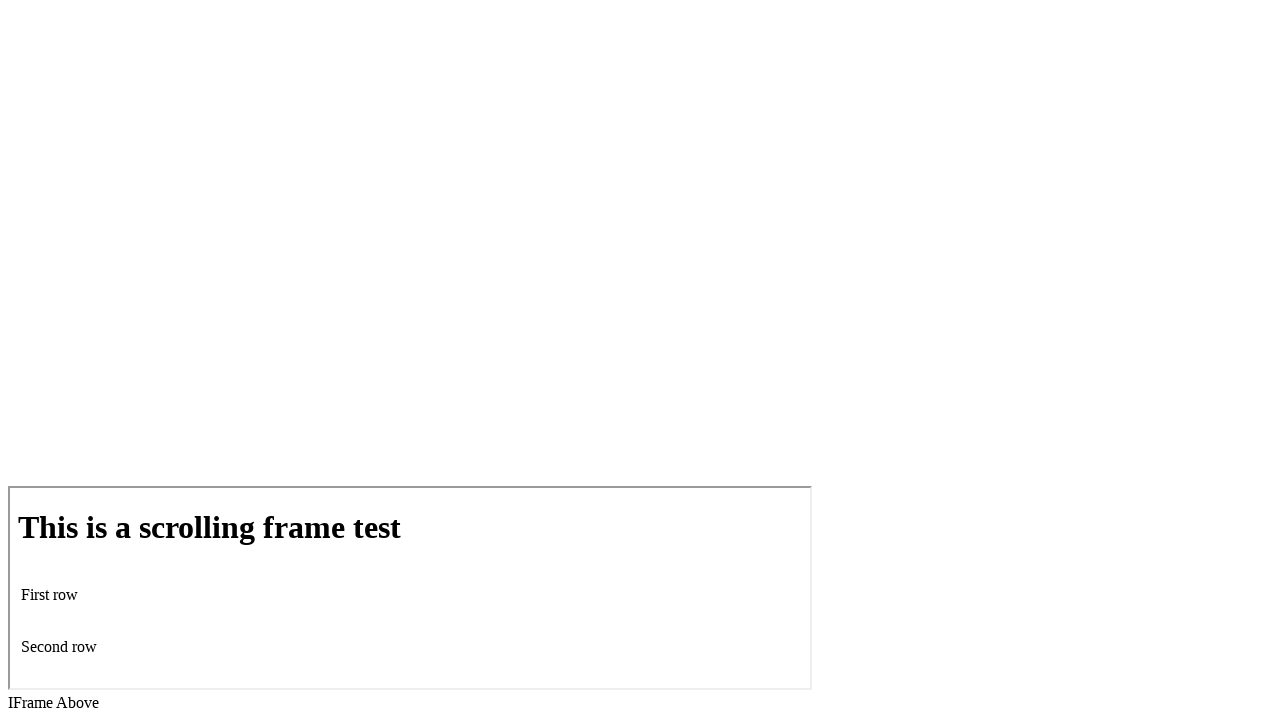